Tests that the currently applied filter is highlighted in the filter navigation.

Starting URL: https://demo.playwright.dev/todomvc

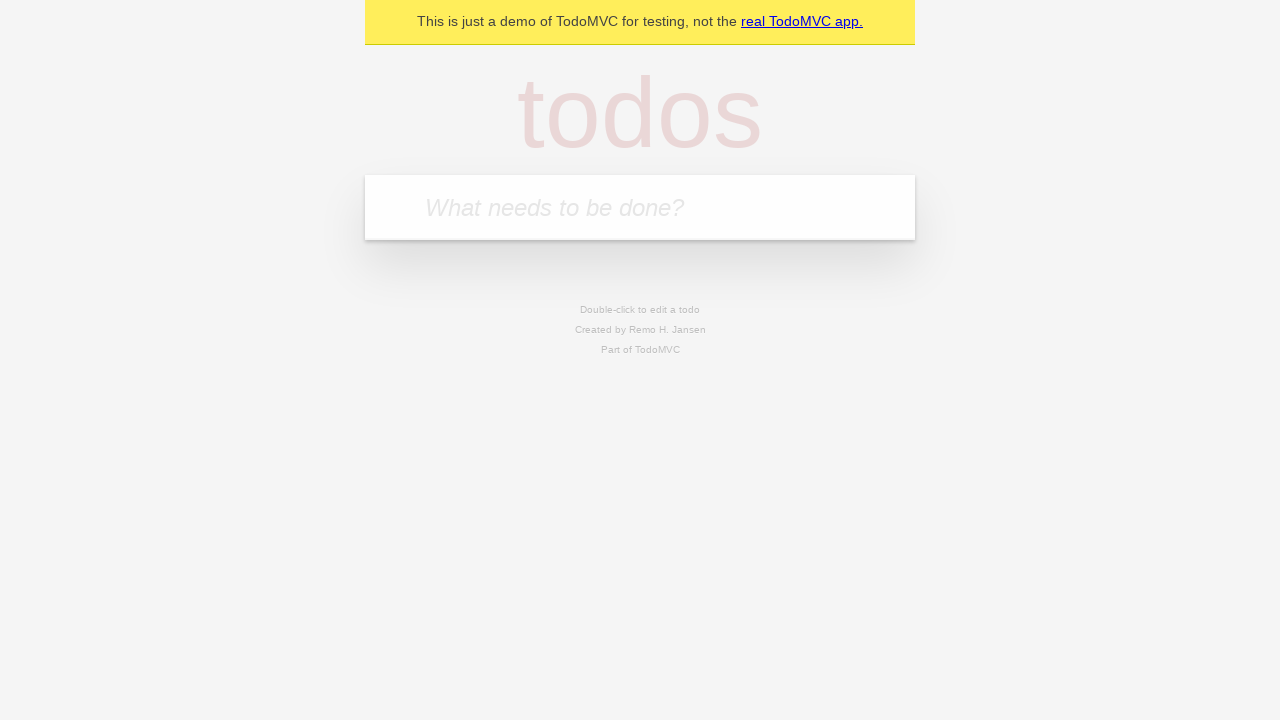

Filled new todo field with 'buy some cheese' on .new-todo
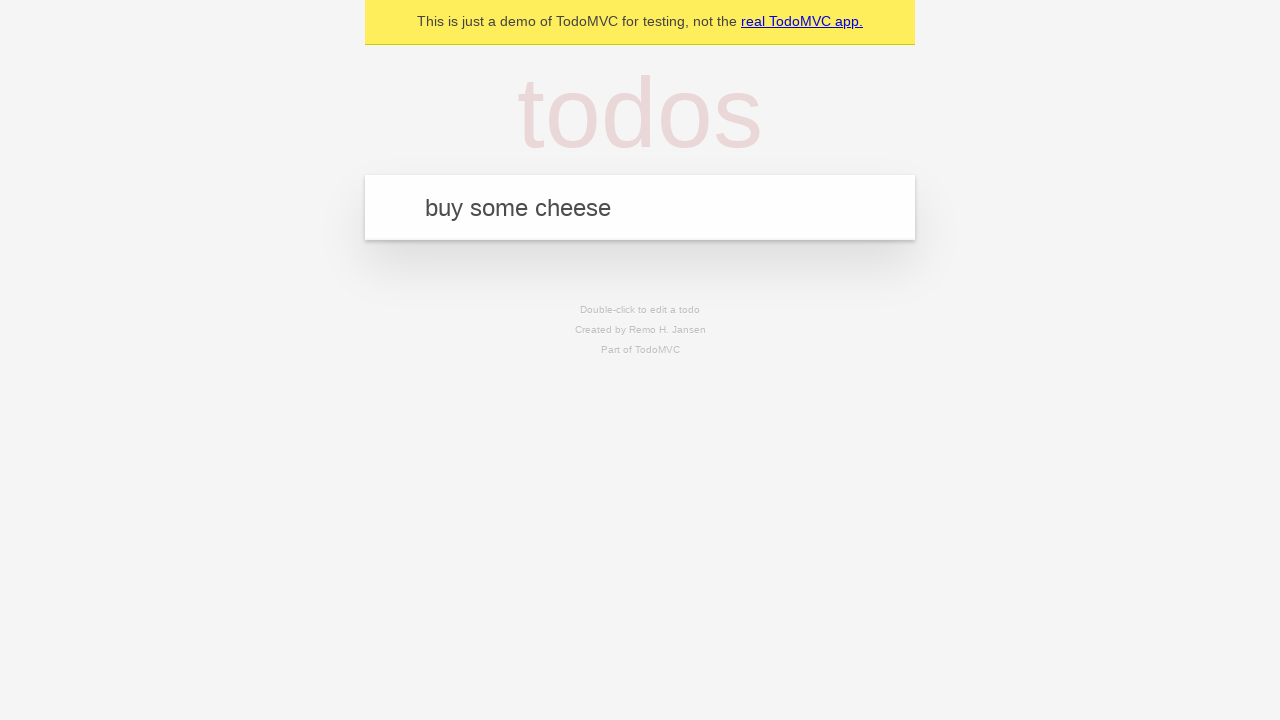

Pressed Enter to create first todo item on .new-todo
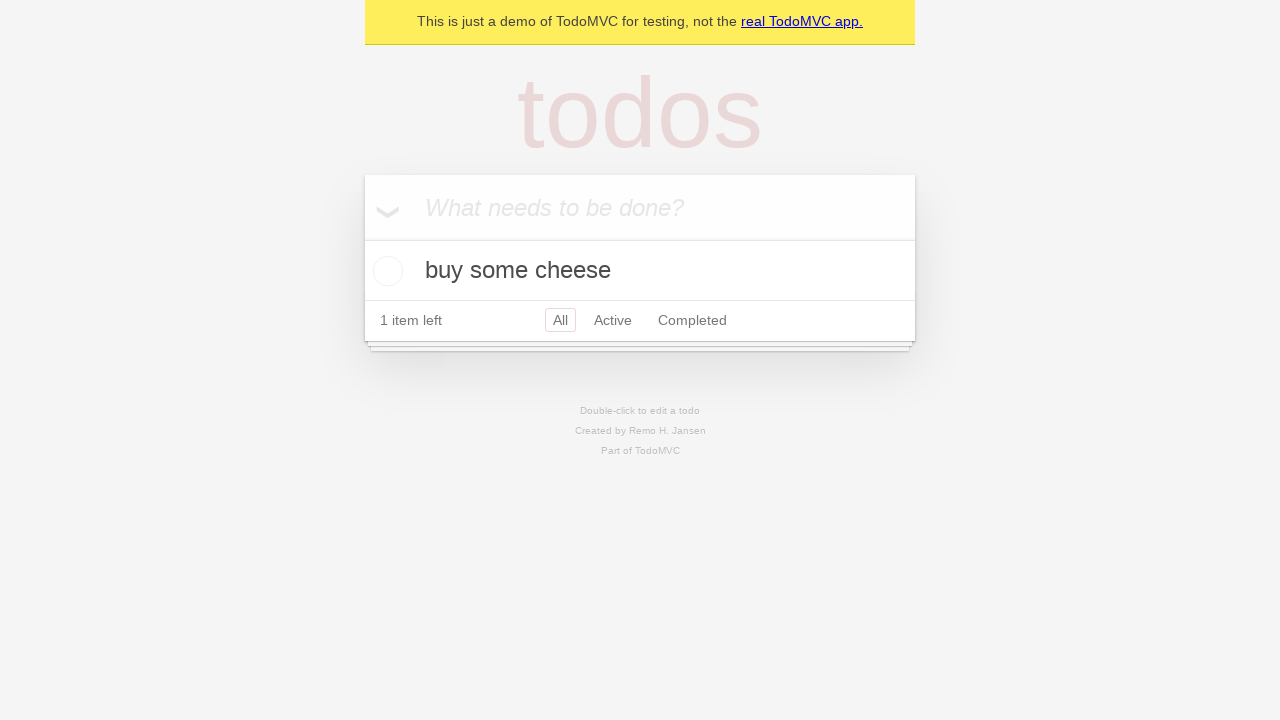

Filled new todo field with 'feed the cat' on .new-todo
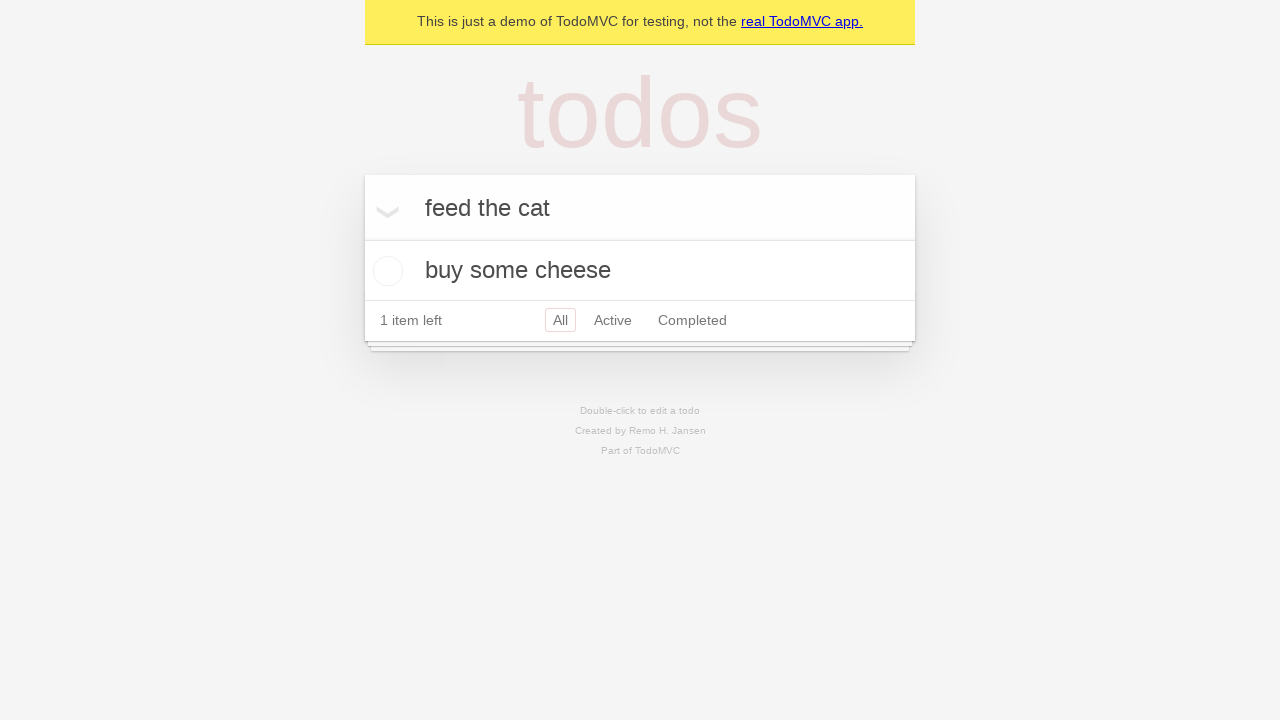

Pressed Enter to create second todo item on .new-todo
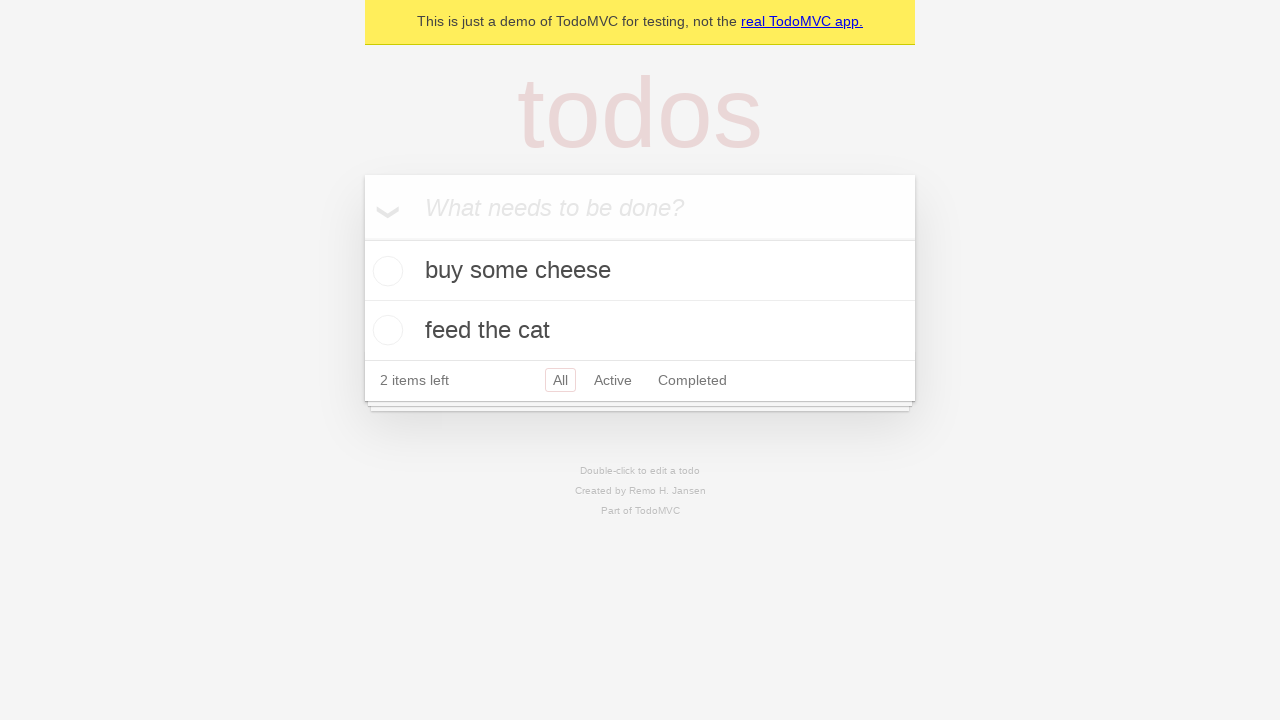

Filled new todo field with 'book a doctors appointment' on .new-todo
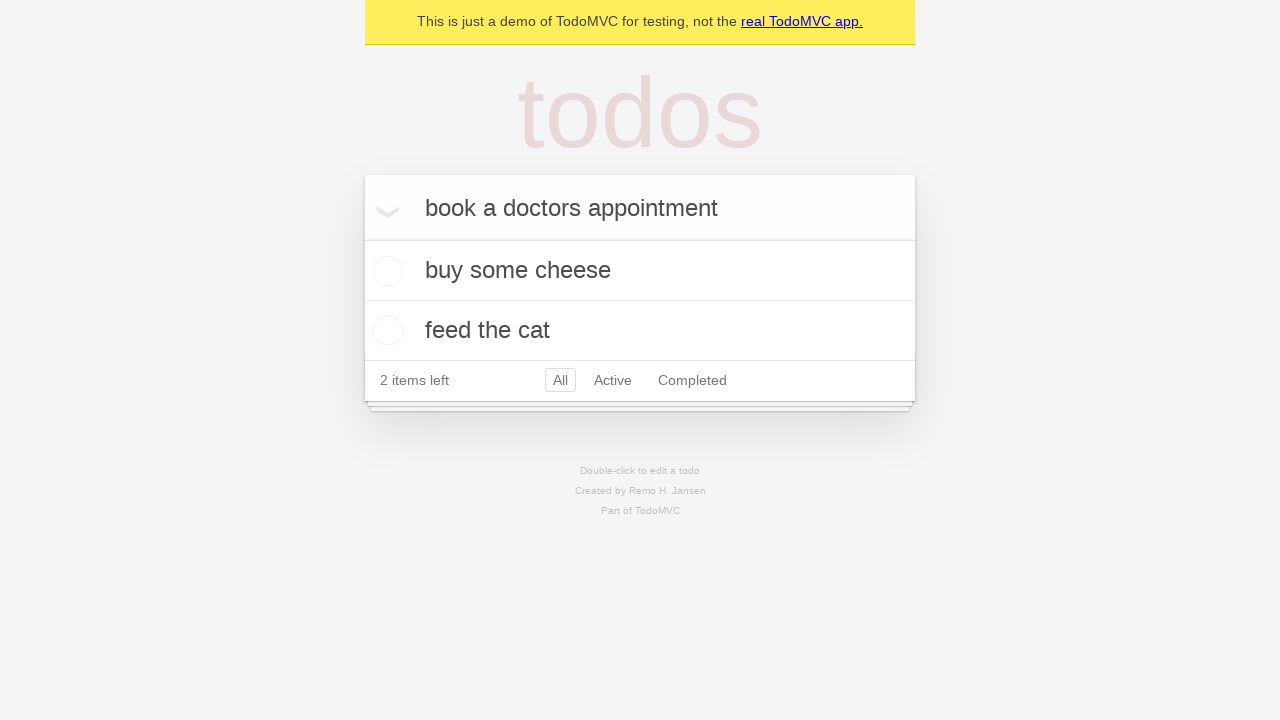

Pressed Enter to create third todo item on .new-todo
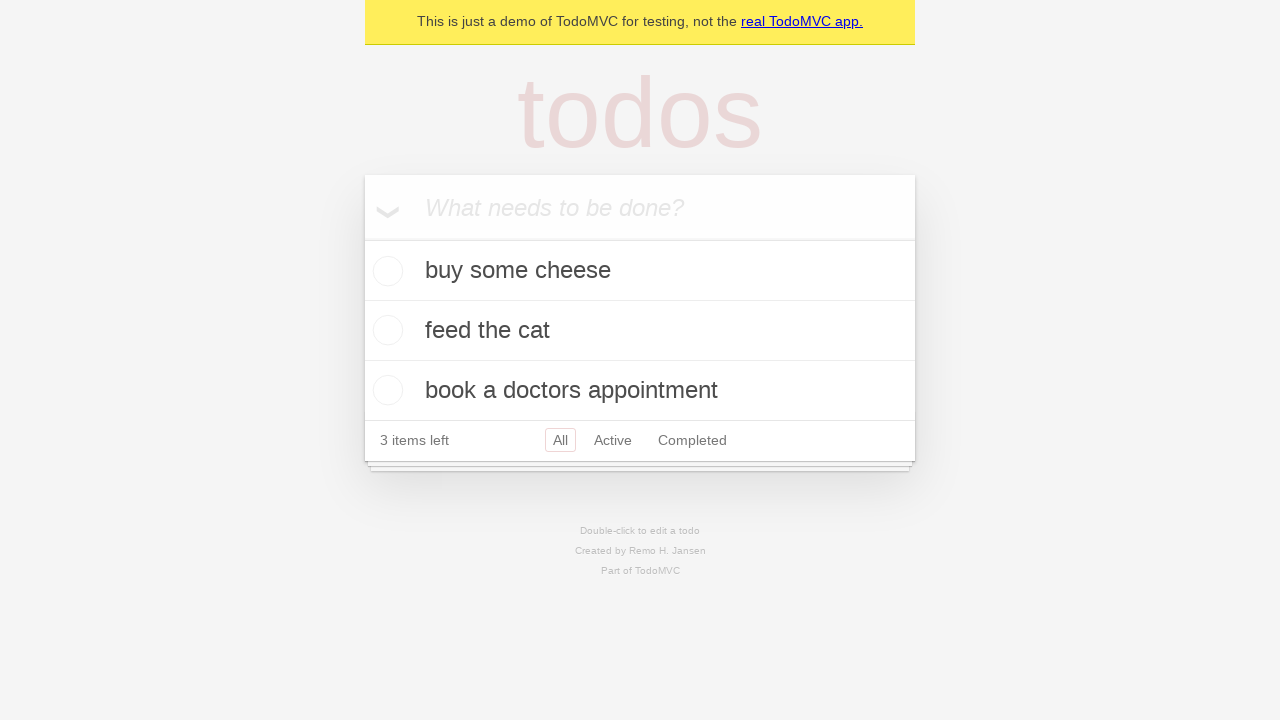

Clicked Active filter link at (613, 440) on internal:role=link[name="Active"i]
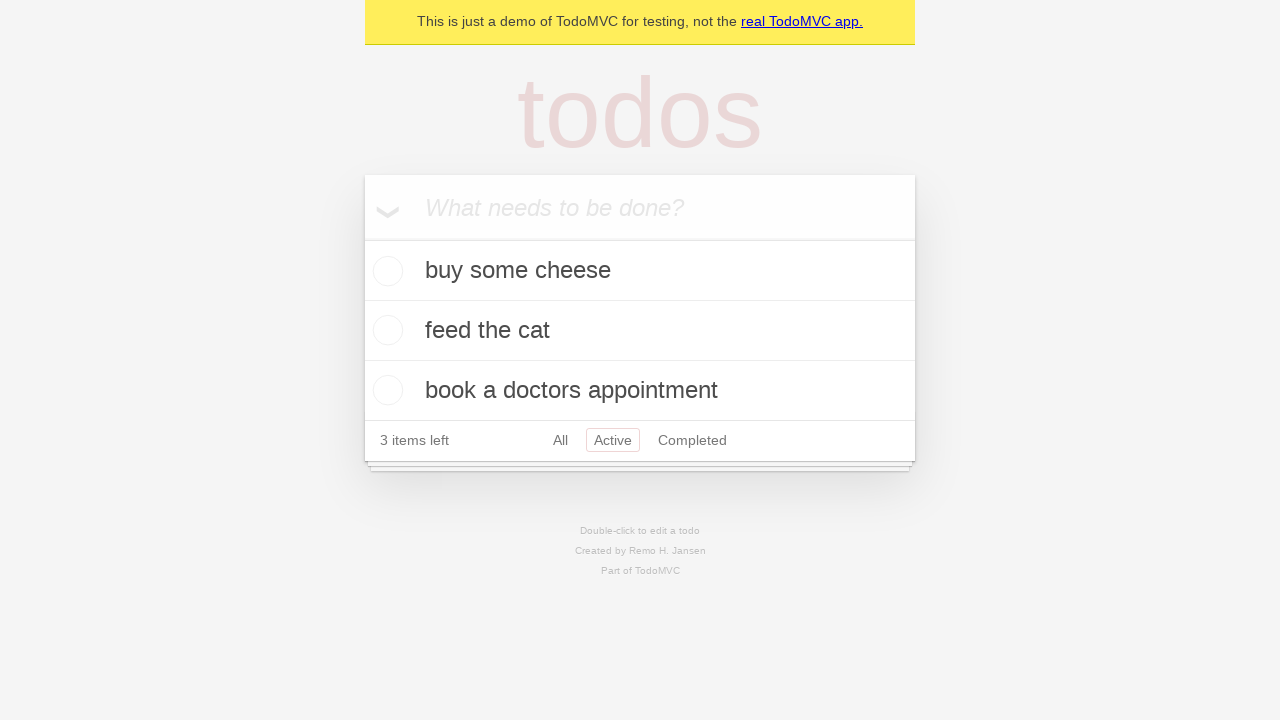

Clicked Completed filter link to verify it is highlighted as the currently applied filter at (692, 440) on internal:role=link[name="Completed"i]
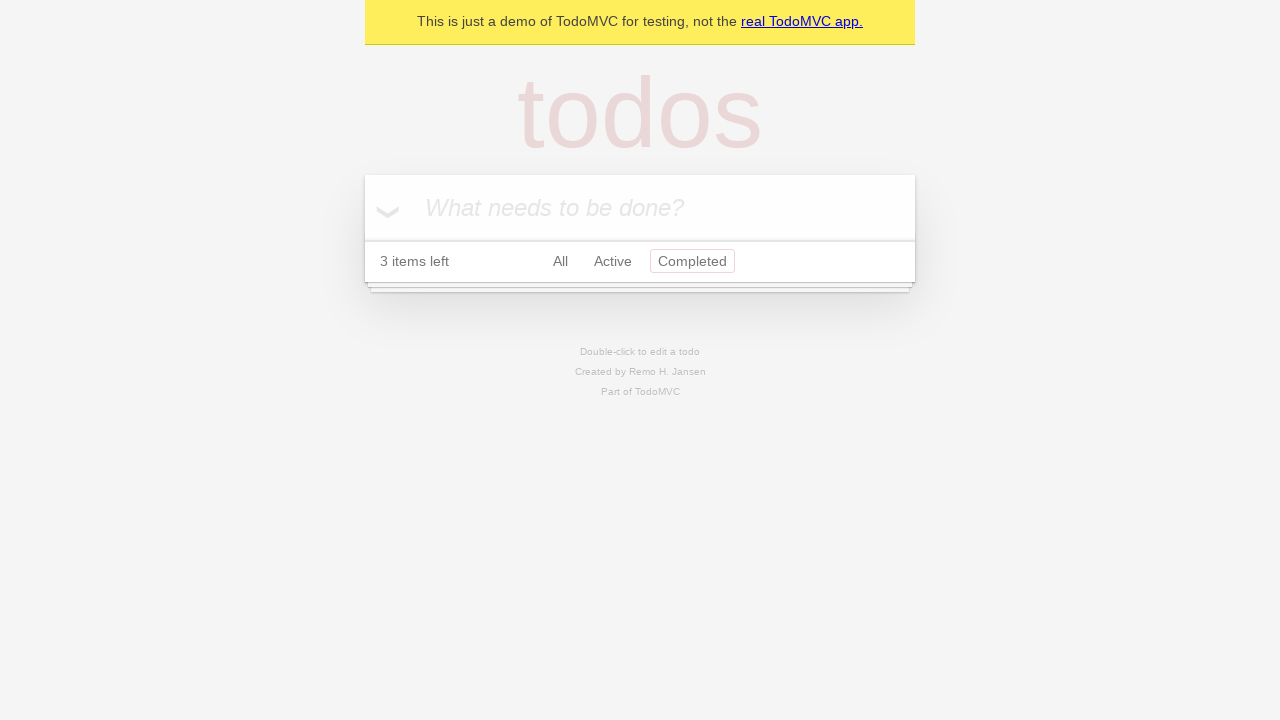

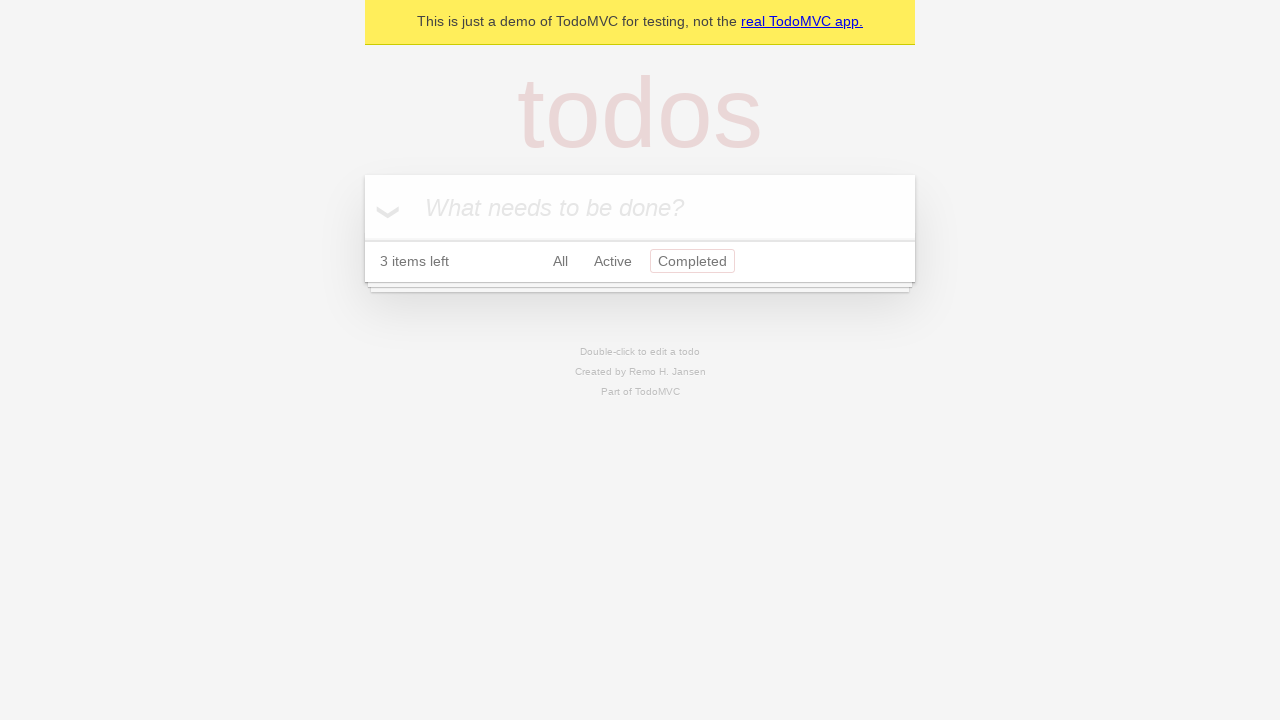